Tests multiple windows functionality by clicking a link that opens a new window, switching to the new window to read its content, then switching back to the parent window

Starting URL: http://the-internet.herokuapp.com/

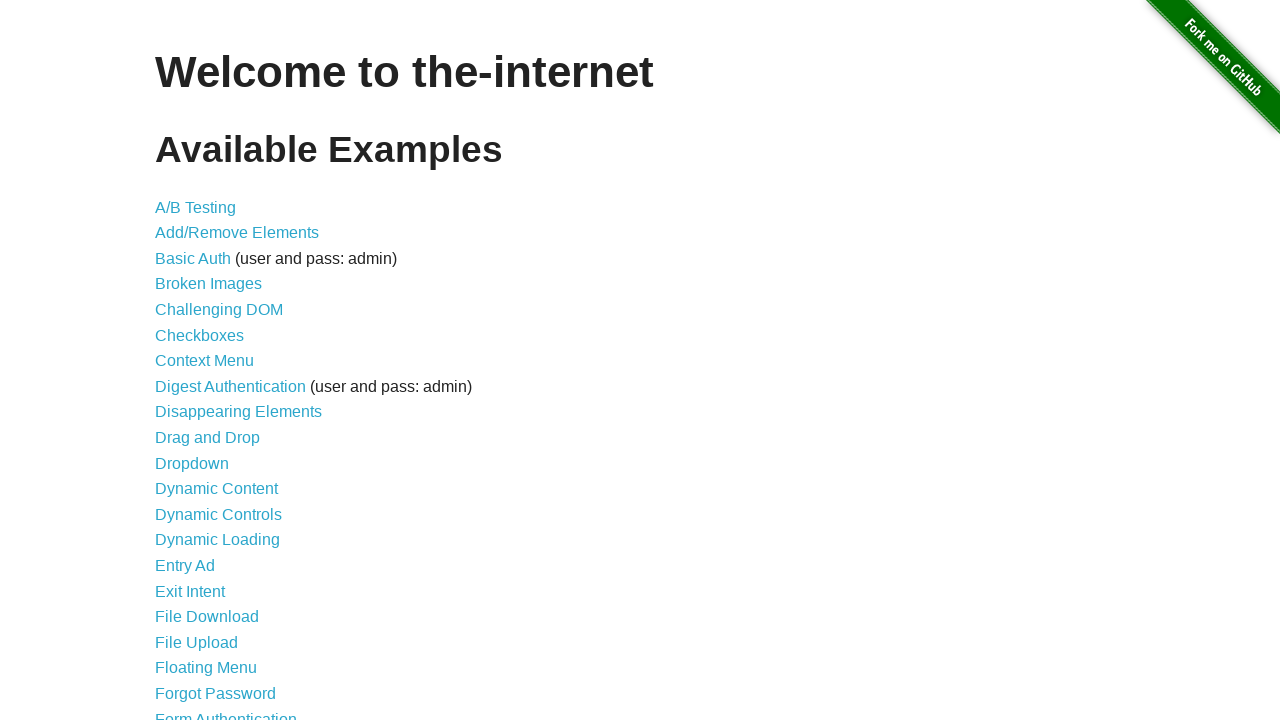

Clicked on 'Multiple Windows' link at (218, 369) on text=Multiple Windows
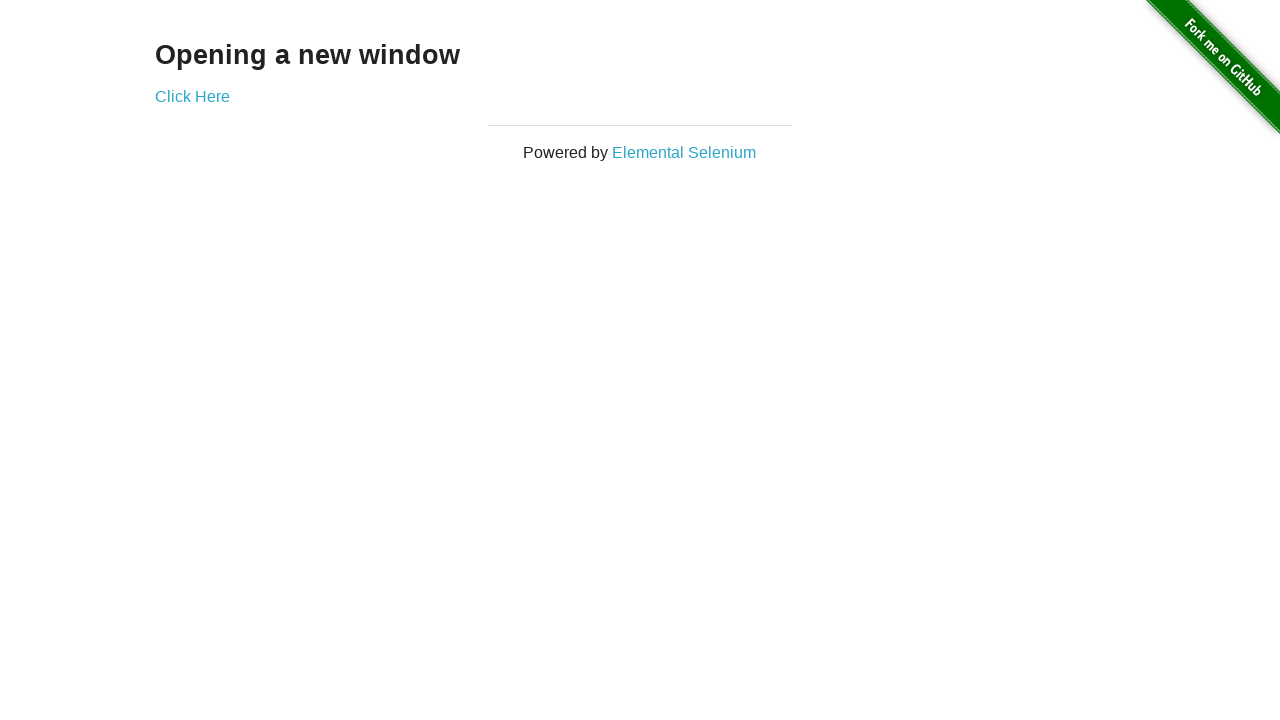

Clicked link to open new window at (192, 96) on a[href*='windows']
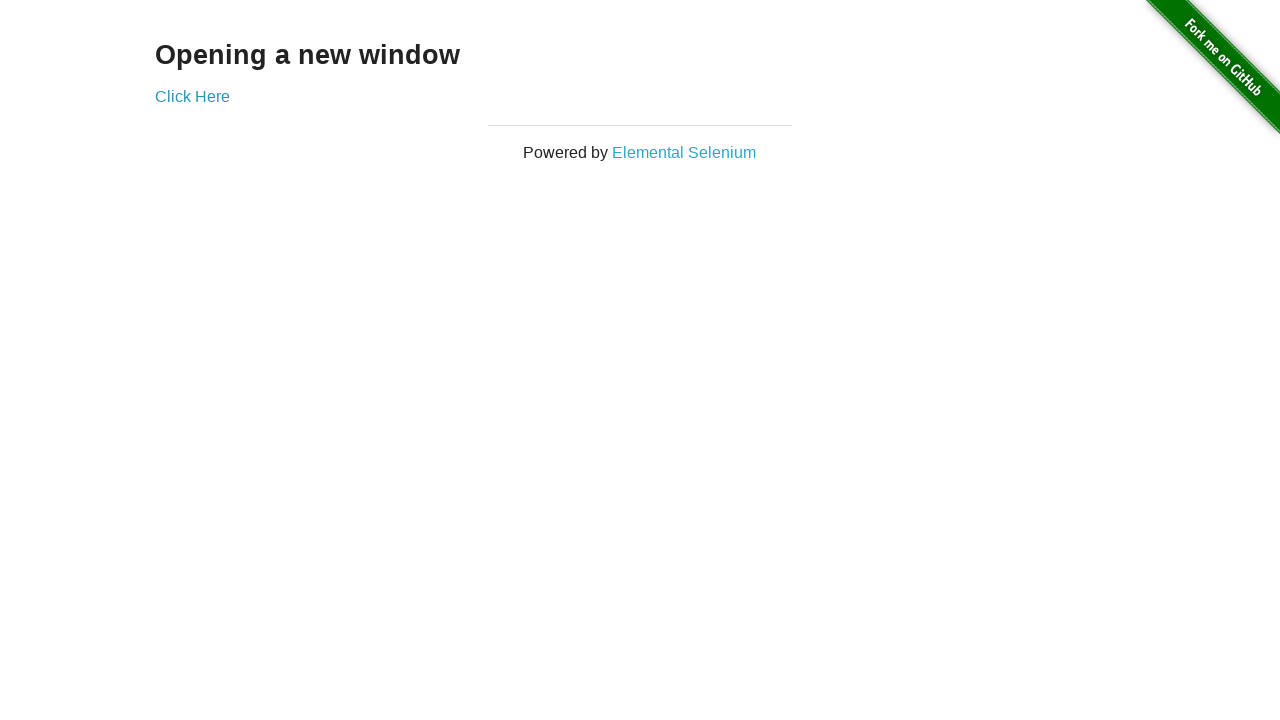

Captured reference to new window
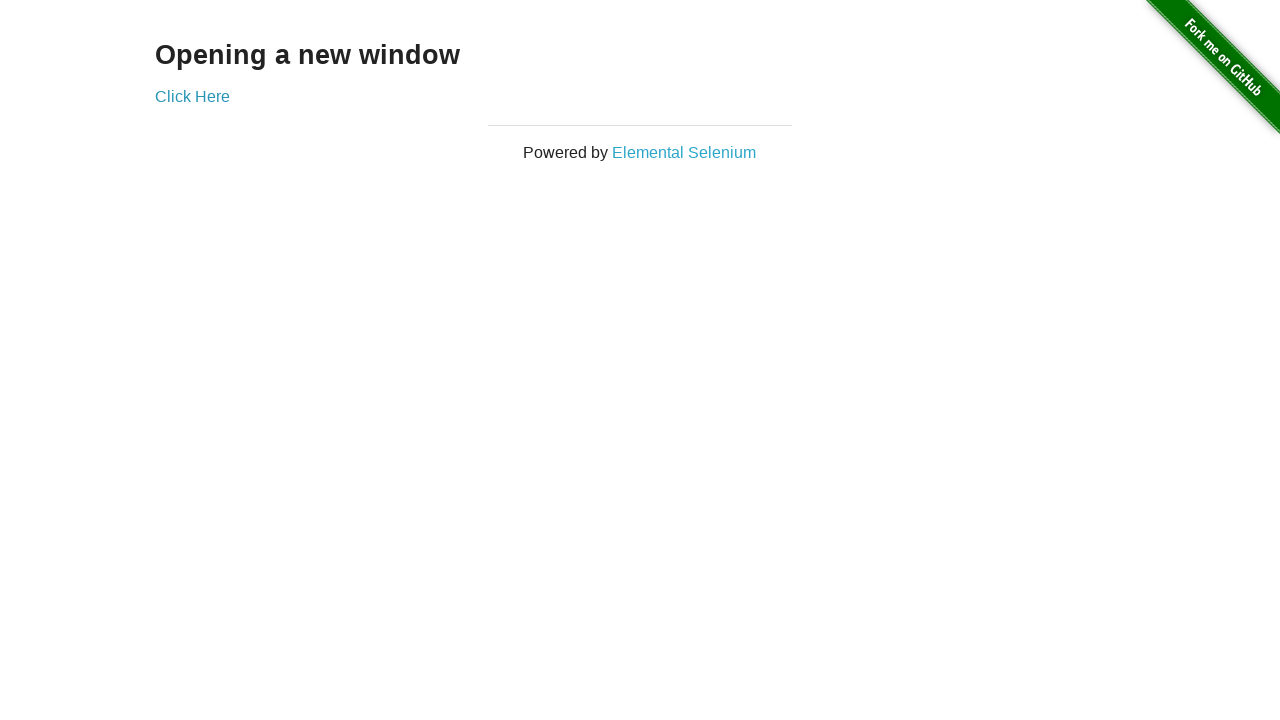

New window loaded and heading element found
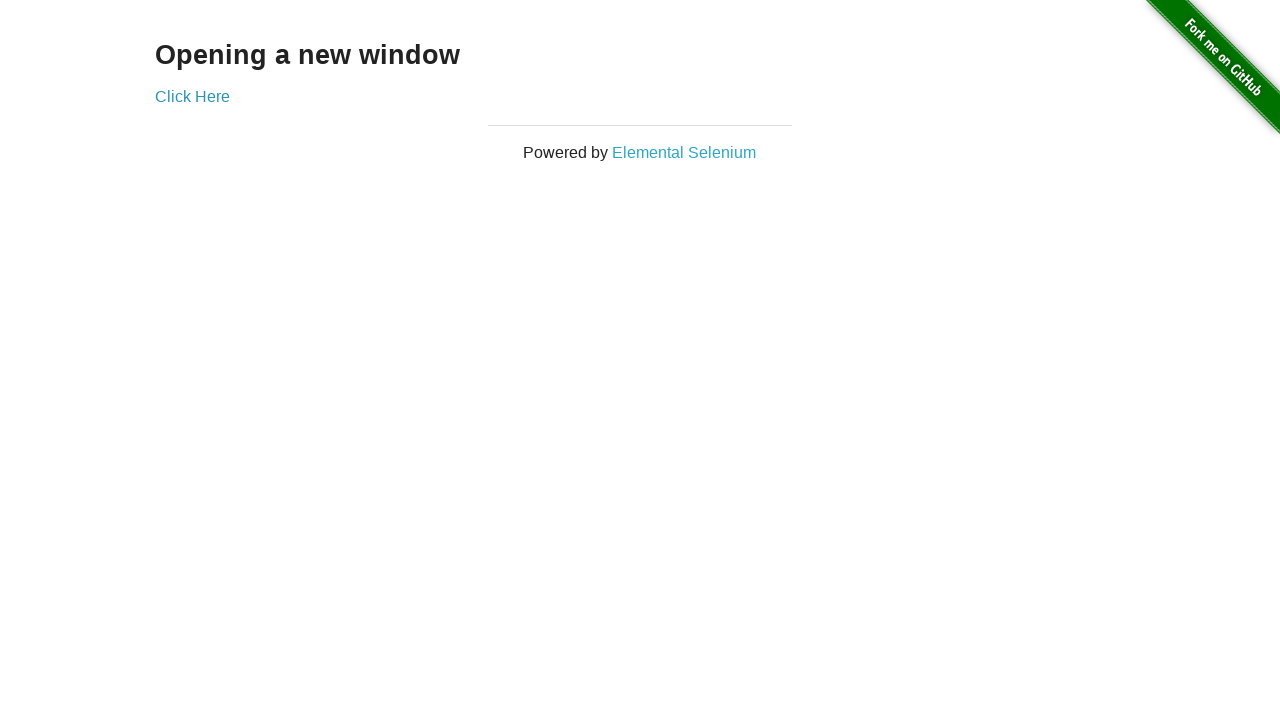

Retrieved text content from new window heading
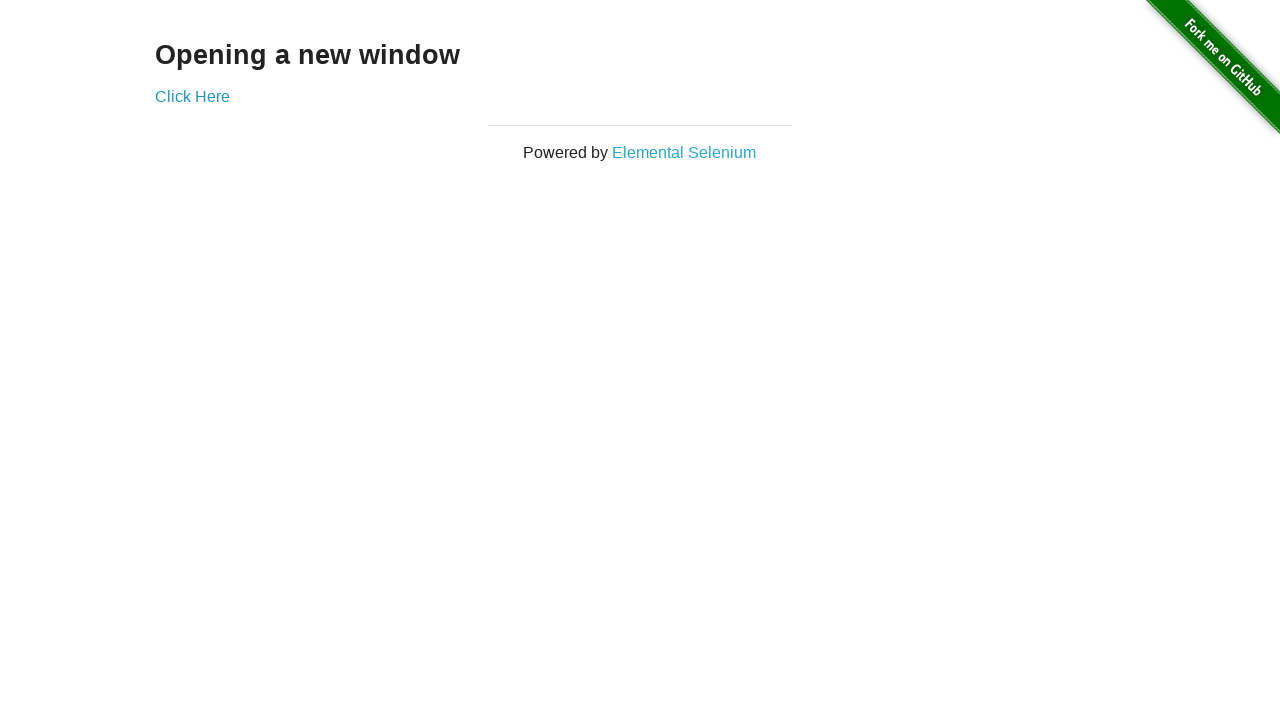

Switched back to parent window
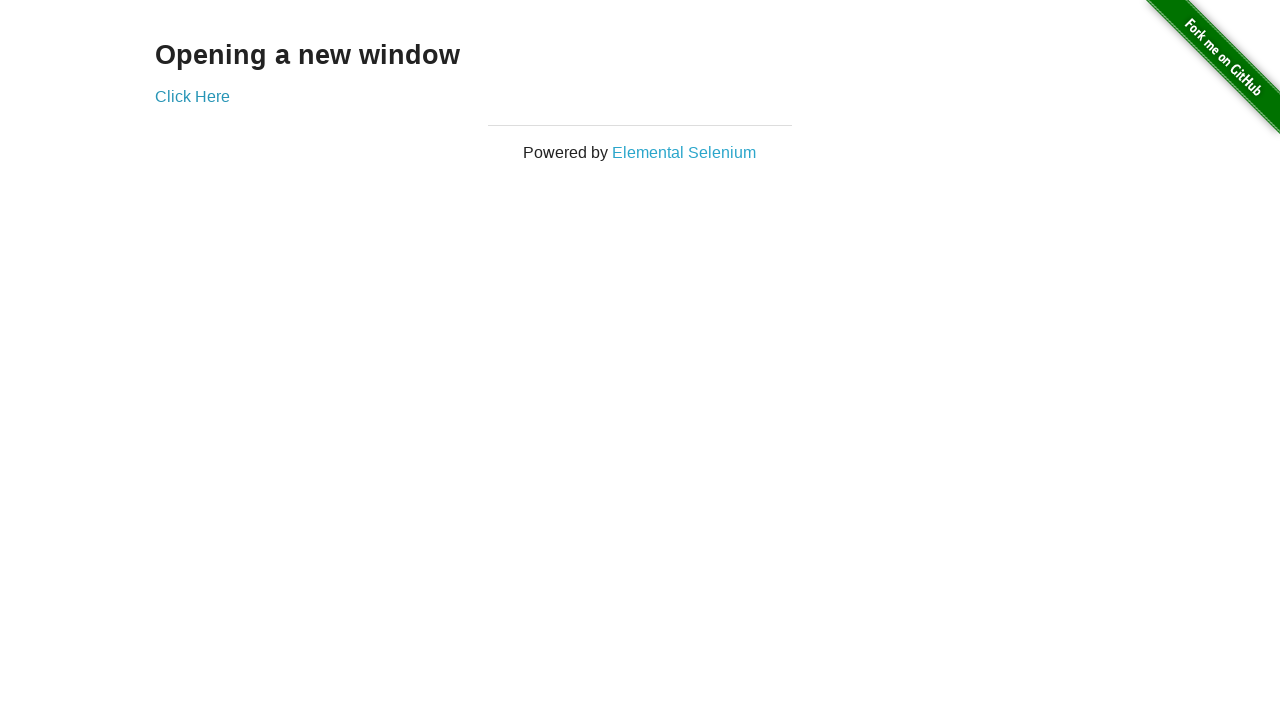

Retrieved text content from parent window heading
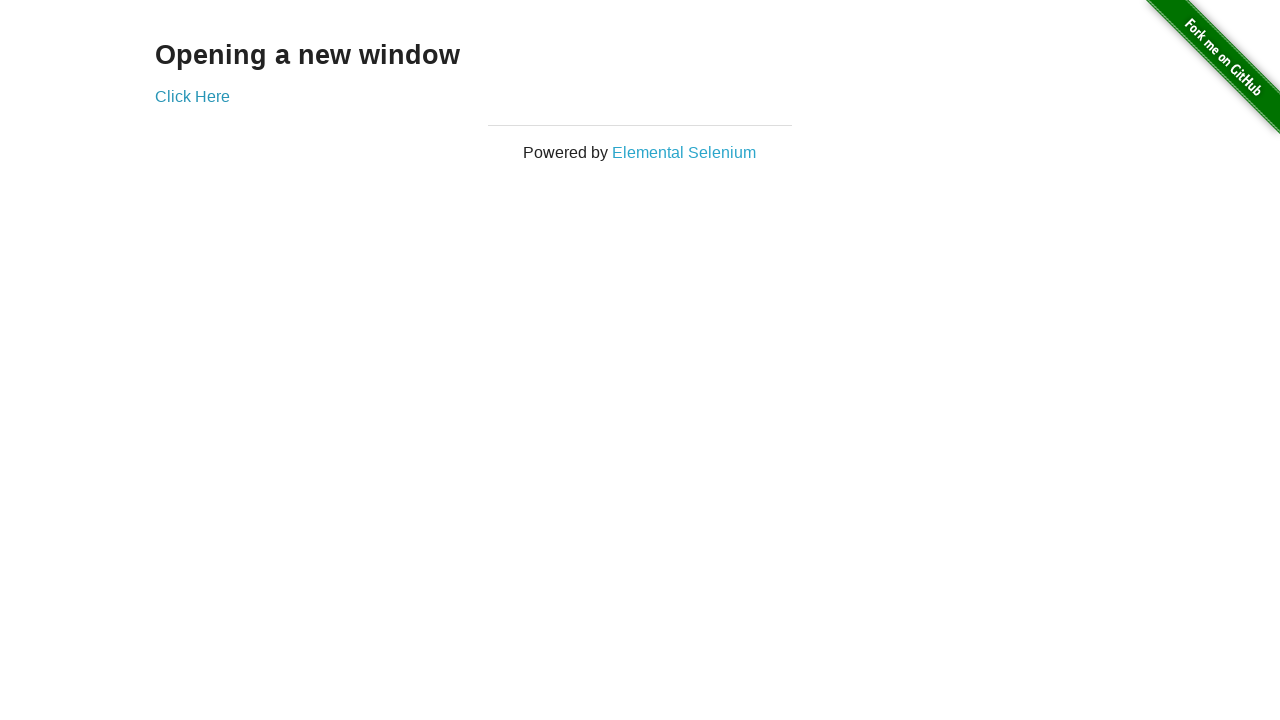

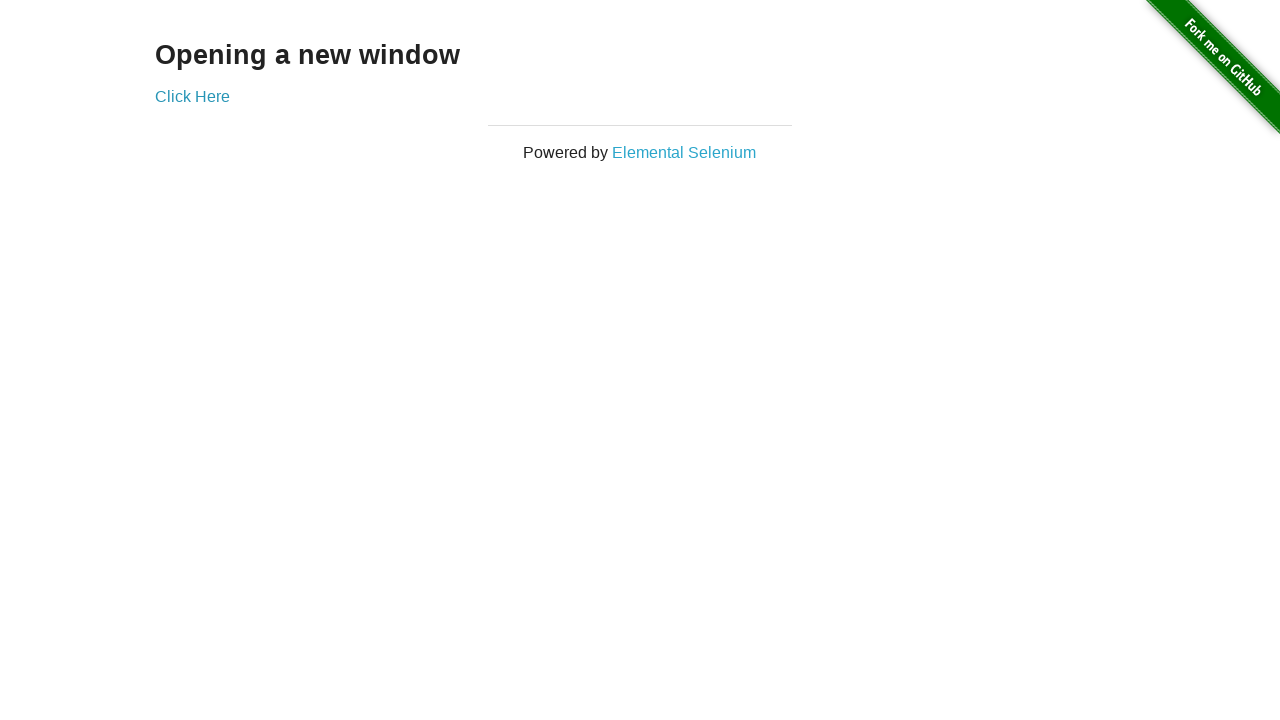